Tests adding specific products (Cucumber, Brocolli, Beetroot) to cart on an e-commerce practice site by iterating through available products and clicking "Add to cart" for matching items

Starting URL: https://rahulshettyacademy.com/seleniumPractise/

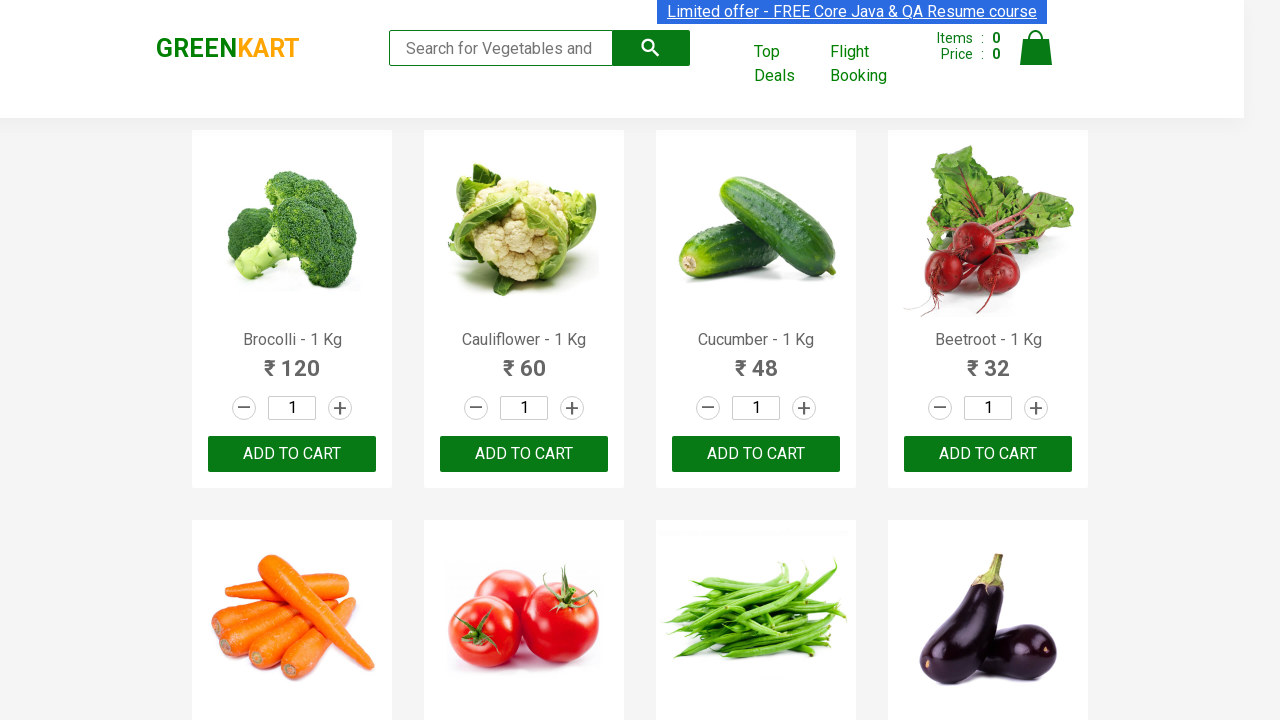

Waited for product names to load on the page
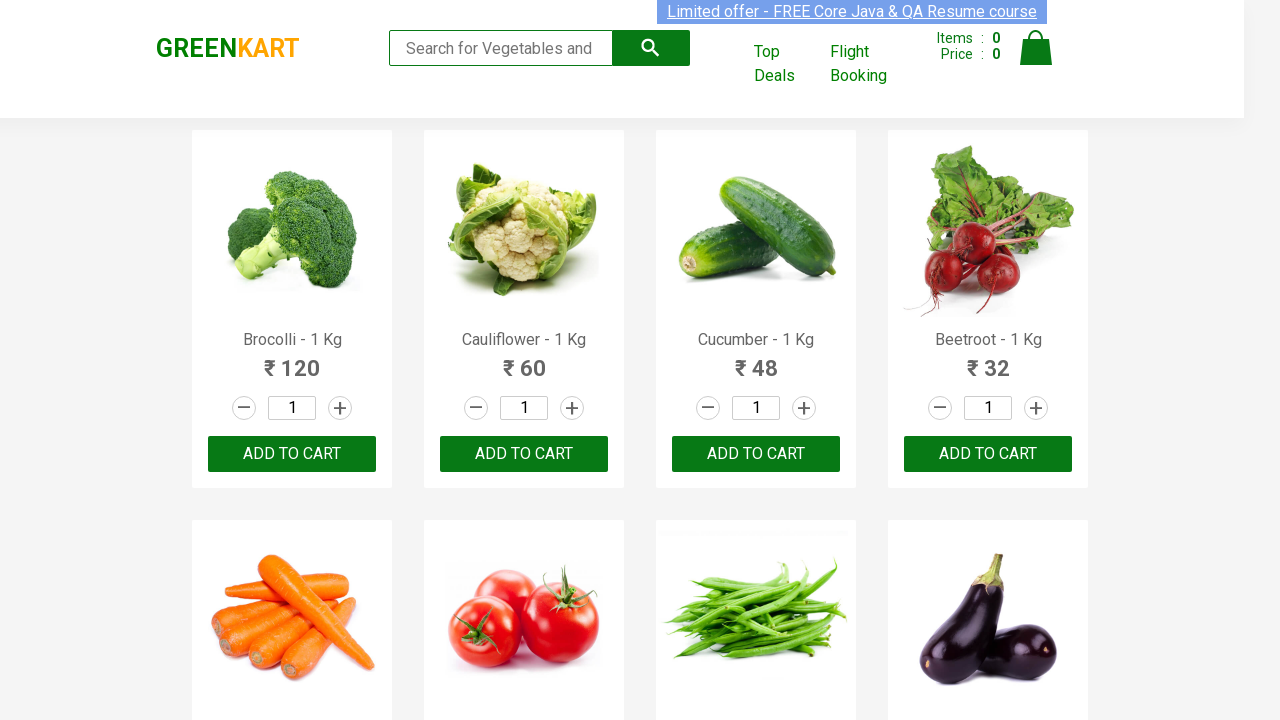

Retrieved all product name elements from the page
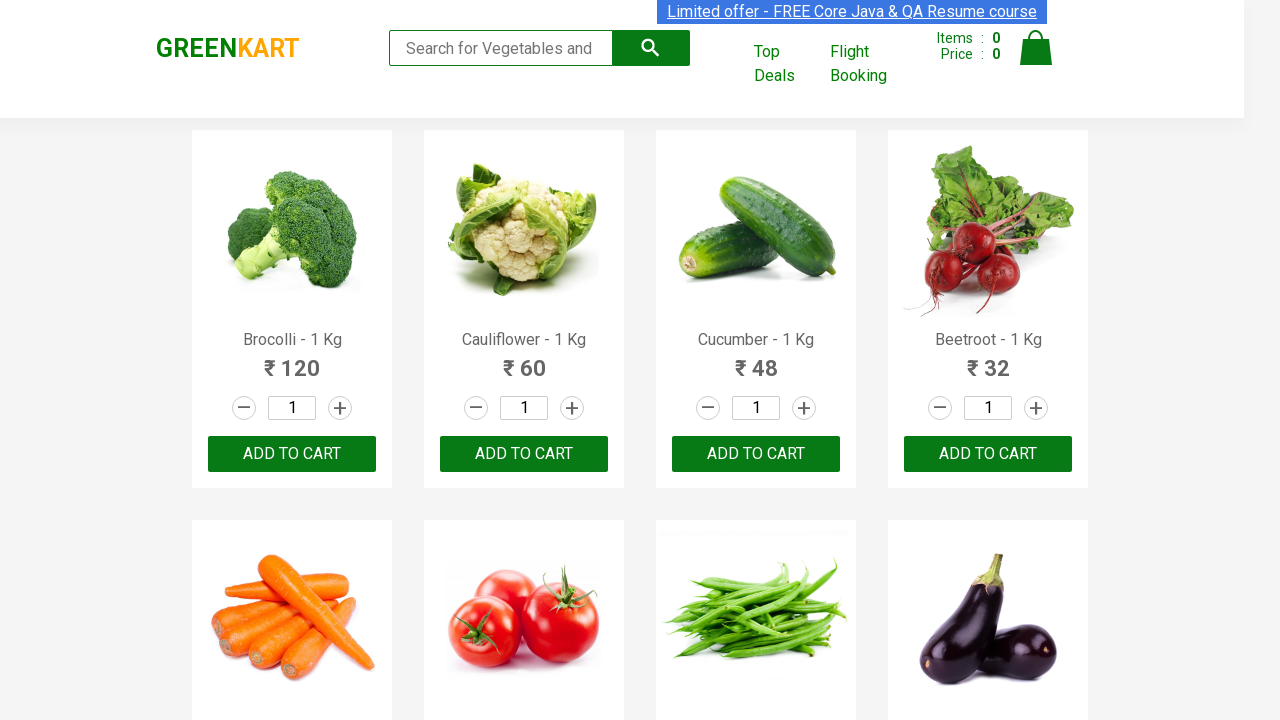

Clicked 'Add to cart' button for product: Brocolli at (292, 454) on xpath=//div[@class='product-action']/button >> nth=0
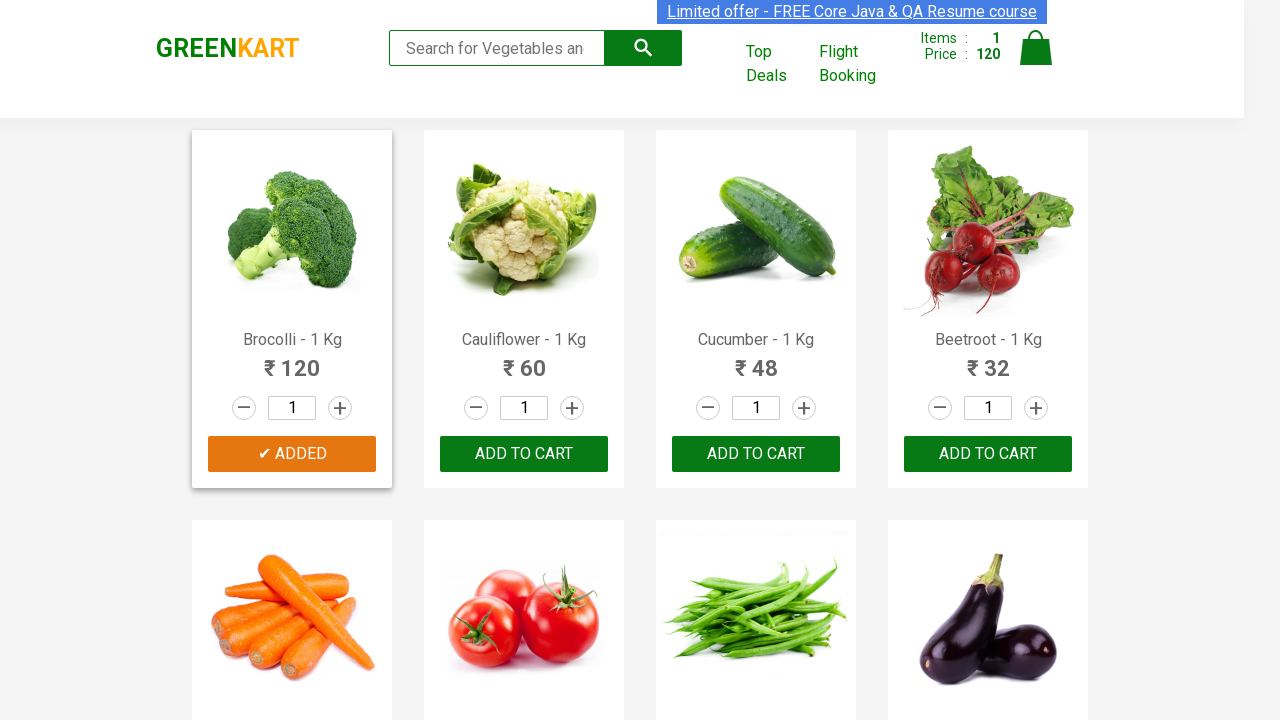

Clicked 'Add to cart' button for product: Cucumber at (756, 454) on xpath=//div[@class='product-action']/button >> nth=2
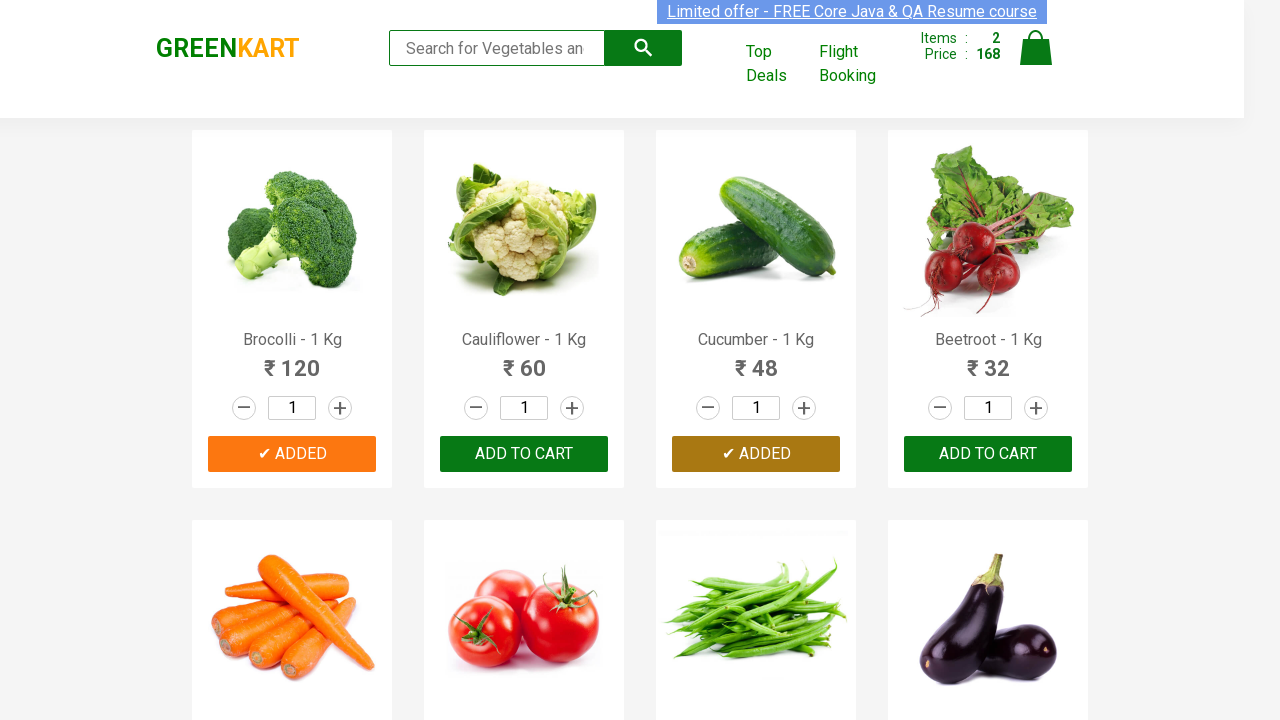

Clicked 'Add to cart' button for product: Beetroot at (988, 454) on xpath=//div[@class='product-action']/button >> nth=3
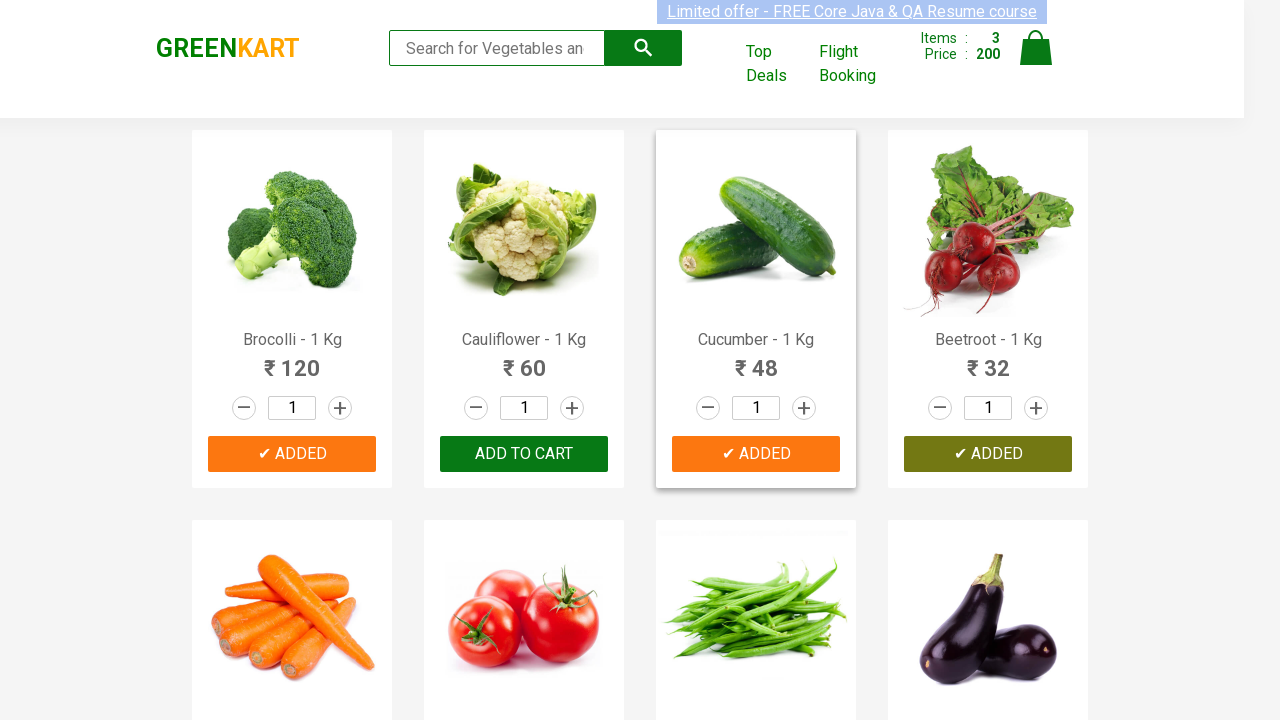

All 3 required items have been added to cart
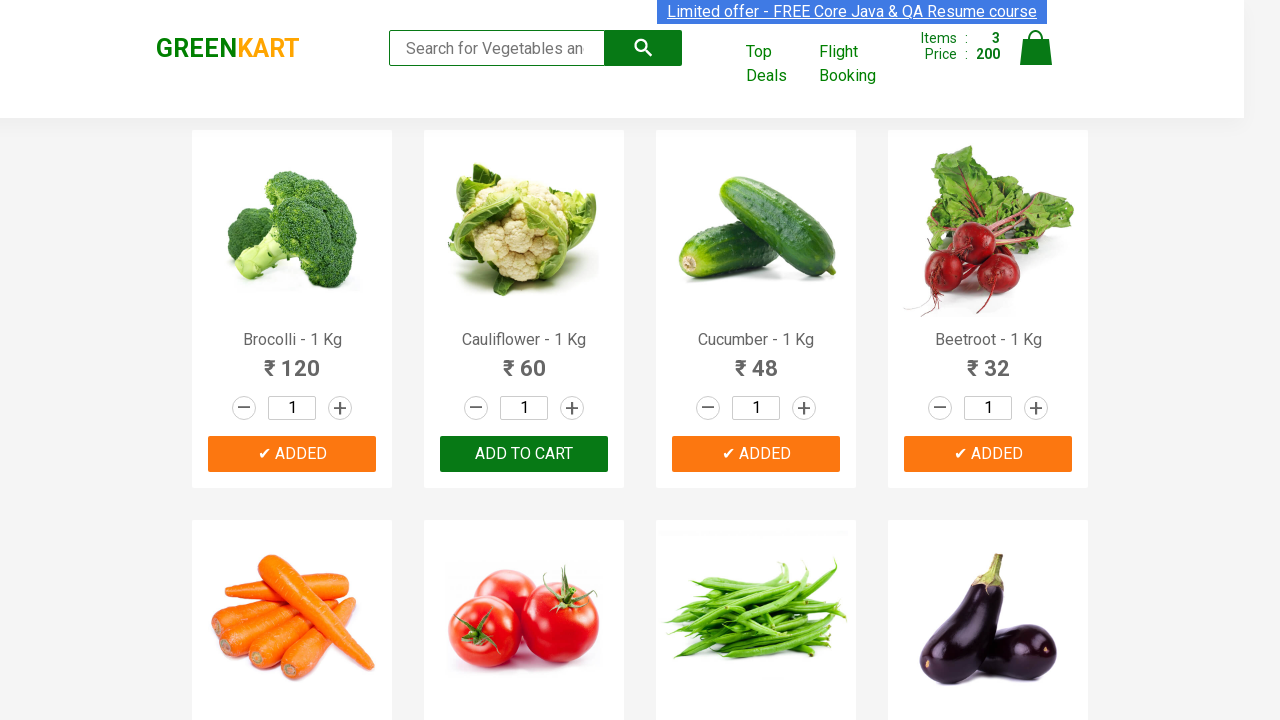

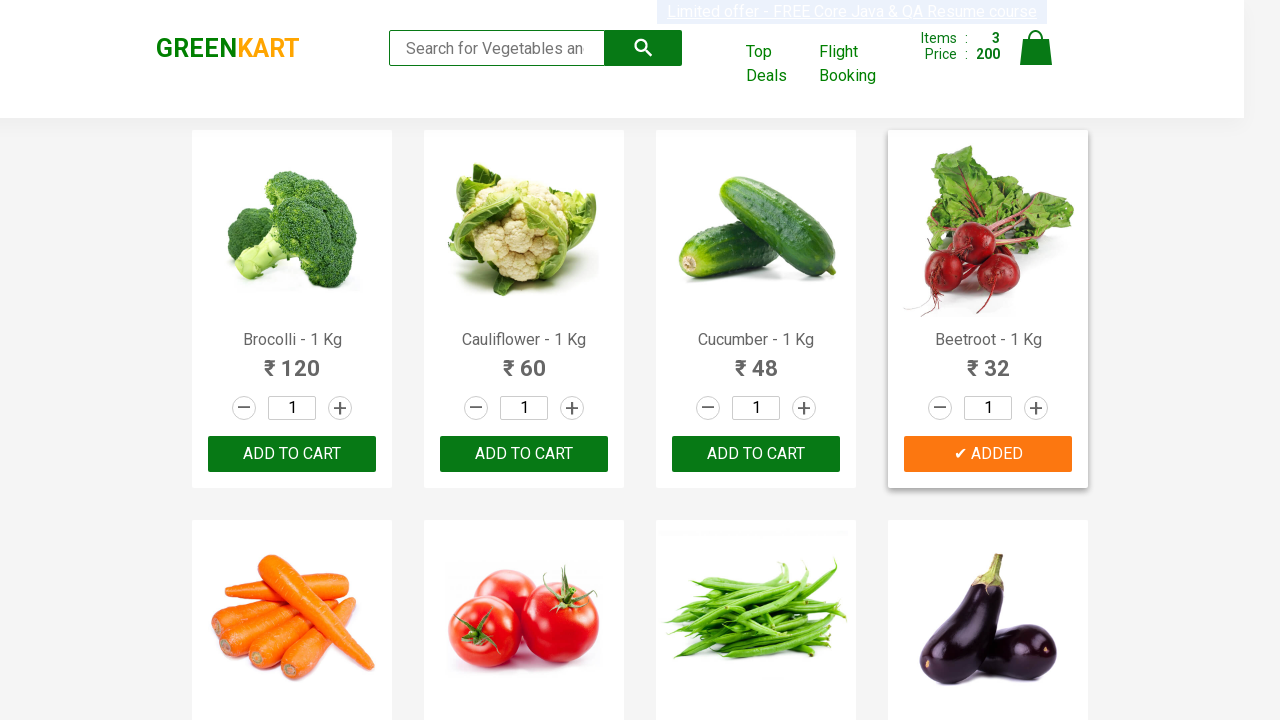